Attempts to select multiple items from elements with name 'kind'

Starting URL: https://dgotlieb.github.io/Actions

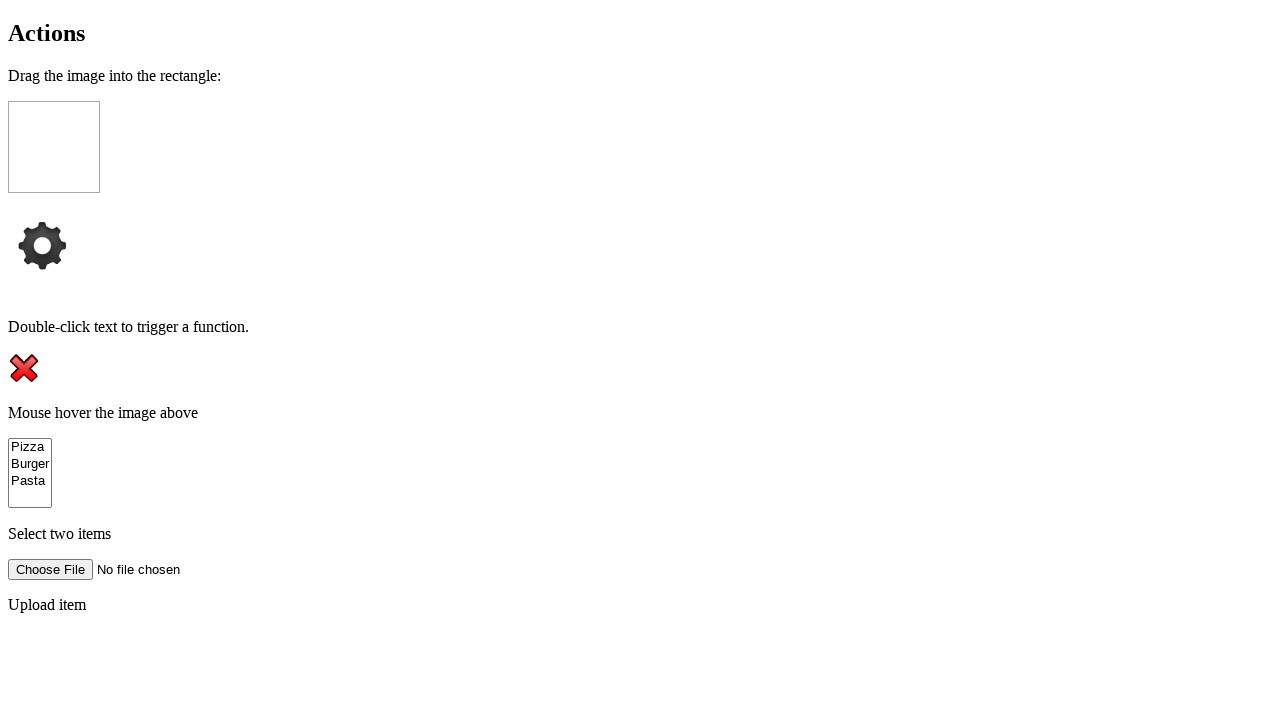

Navigated to https://dgotlieb.github.io/Actions
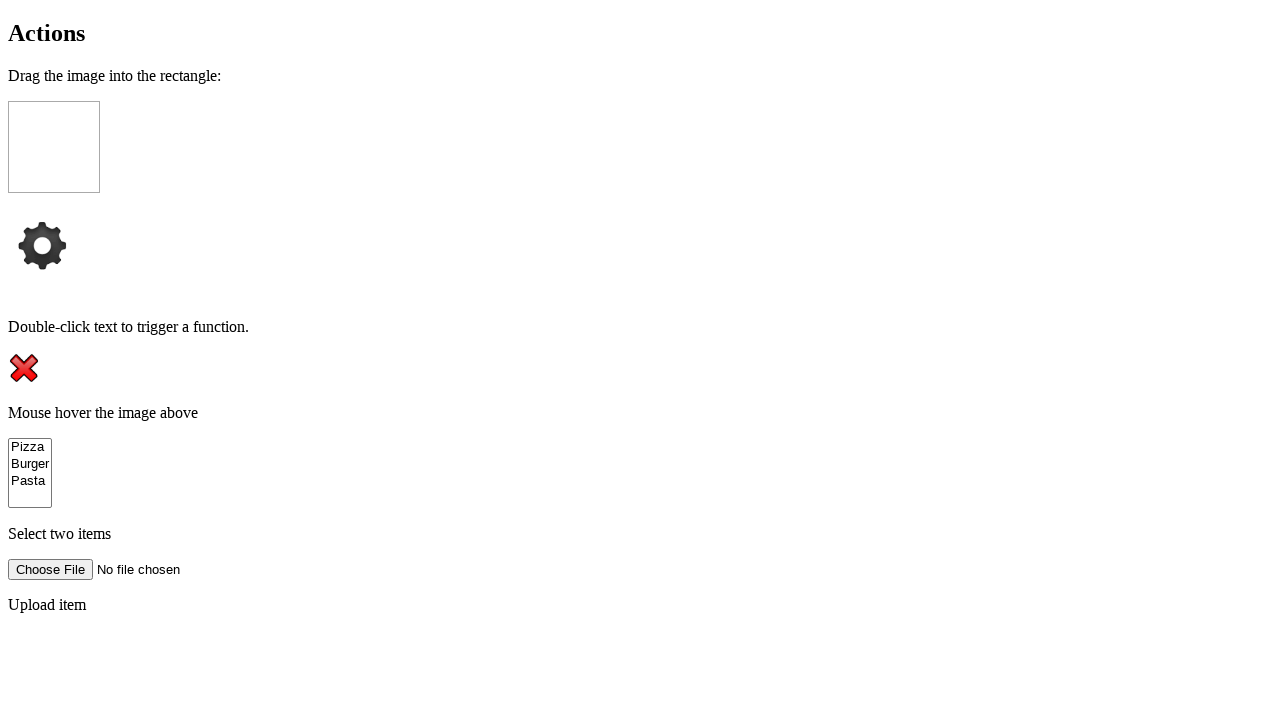

Located all elements with name 'kind'
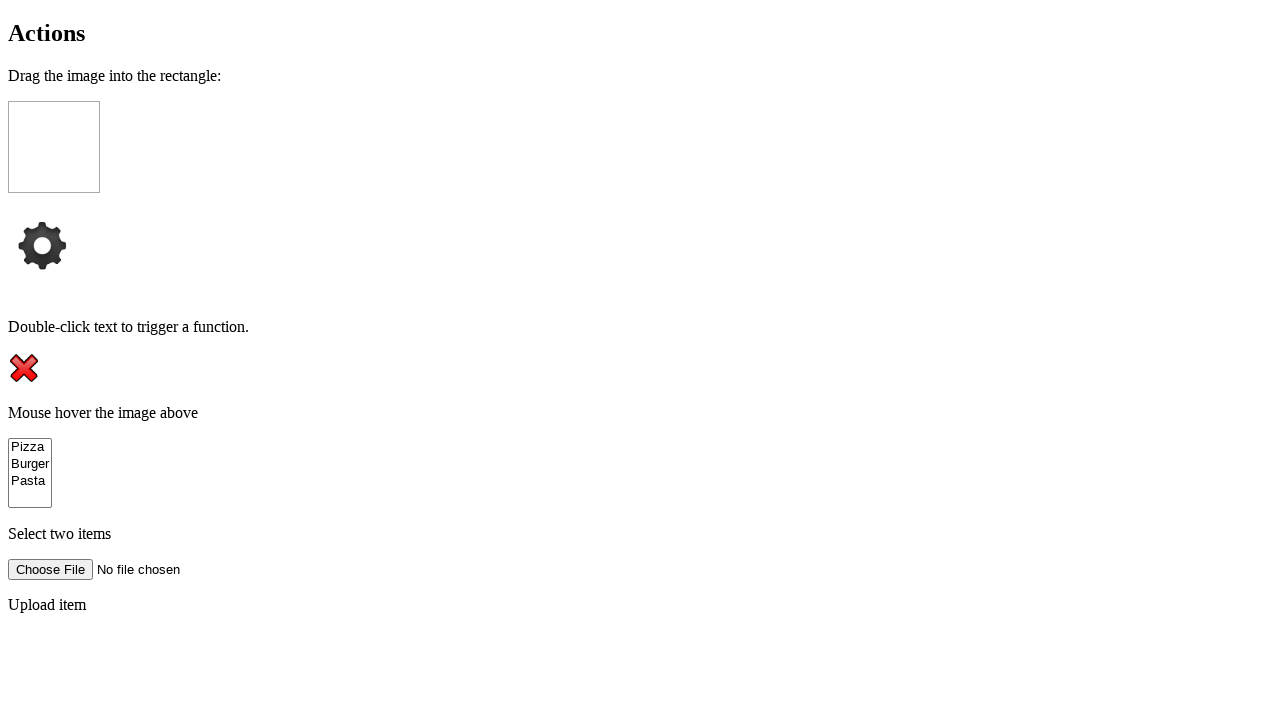

Pressed Control key down for multi-select
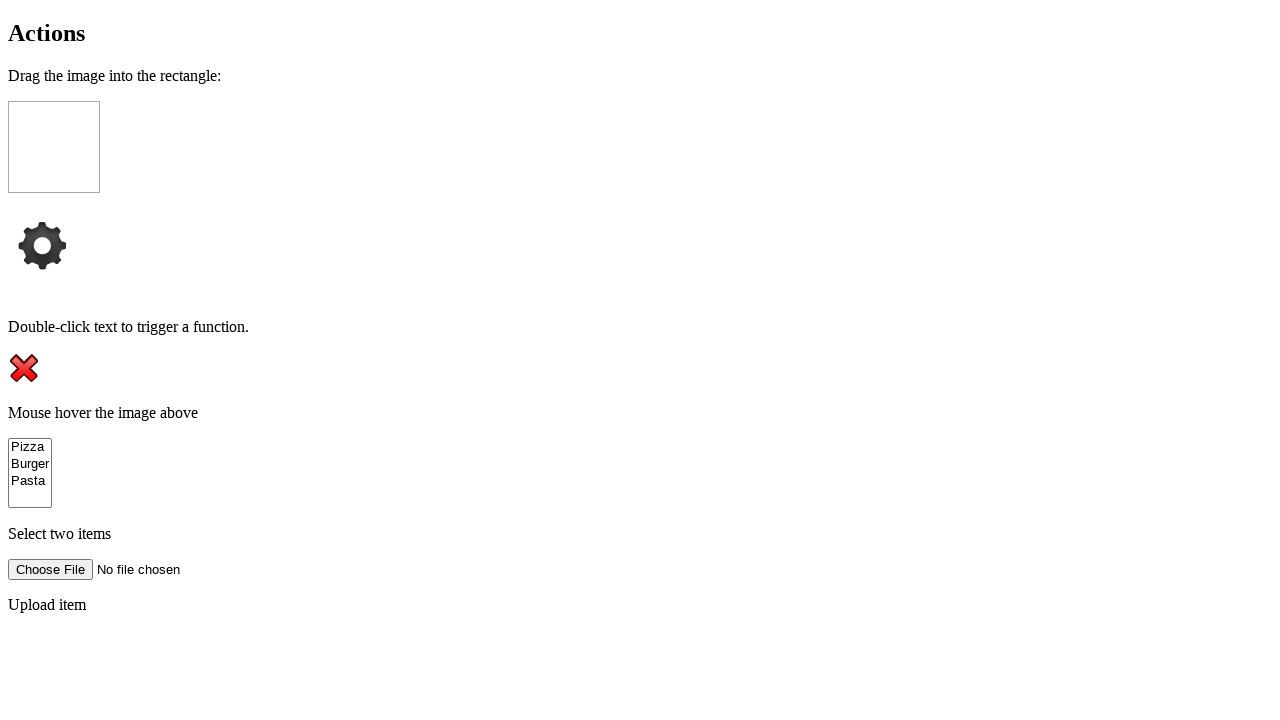

Clicked first item with name 'kind' while holding Control at (30, 447) on [name='kind'] >> nth=0
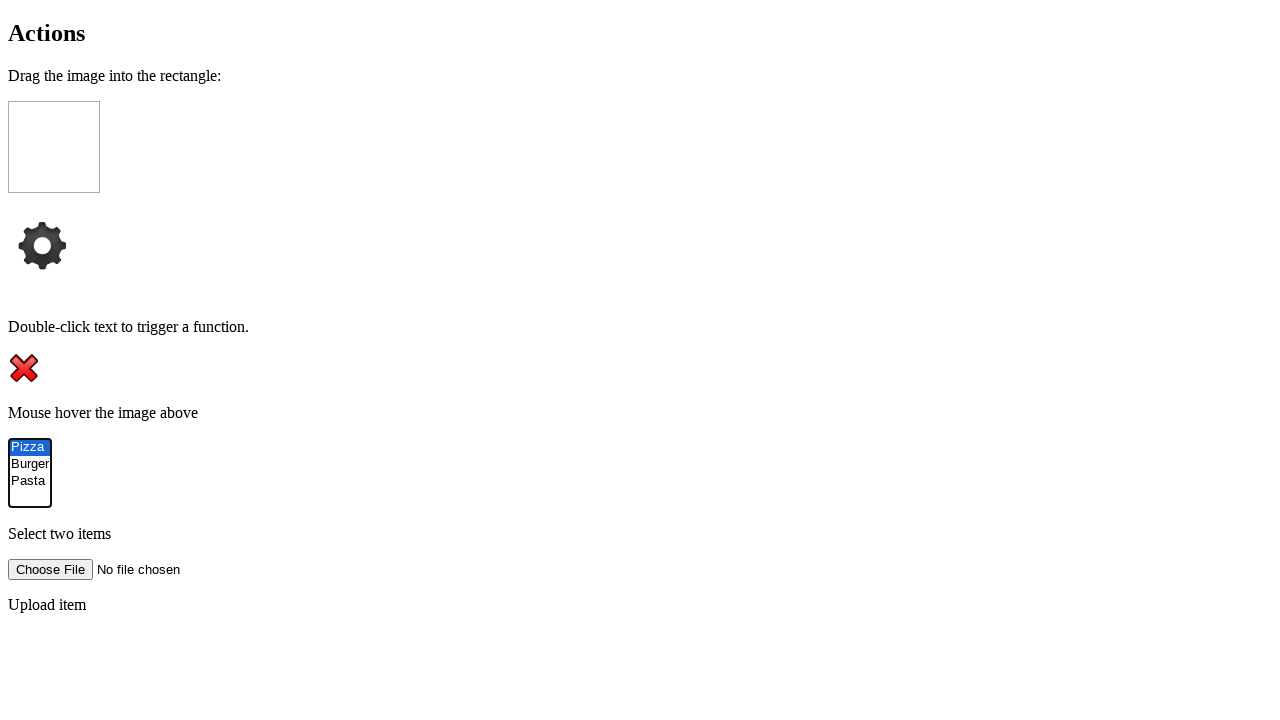

Clicked second item with name 'kind' while holding Control at (30, 464) on [name='kind'] >> nth=1
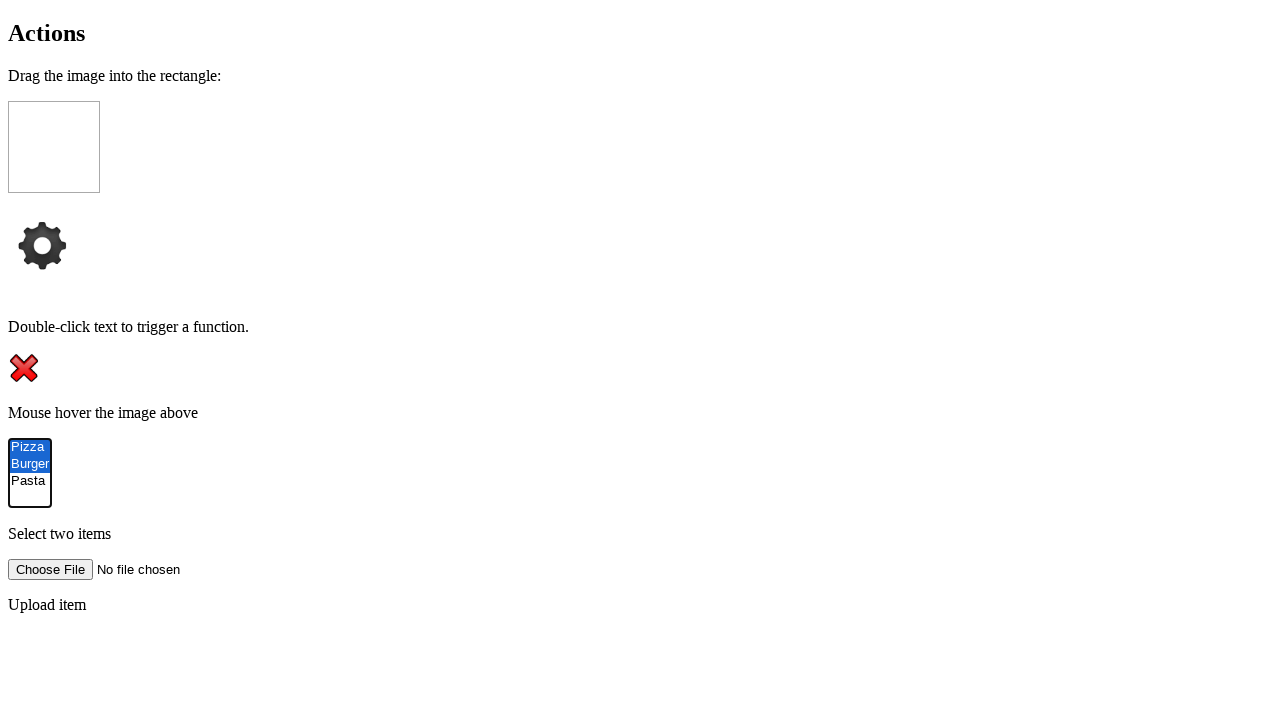

Released Control key after multi-select
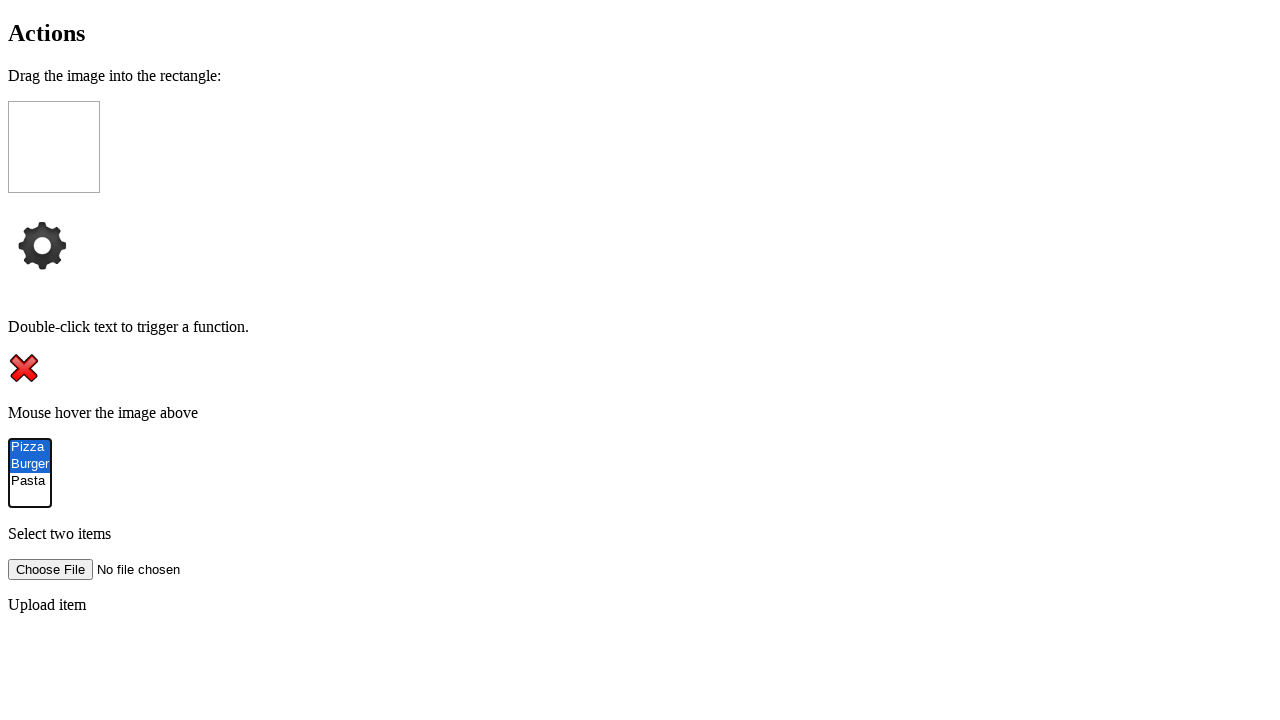

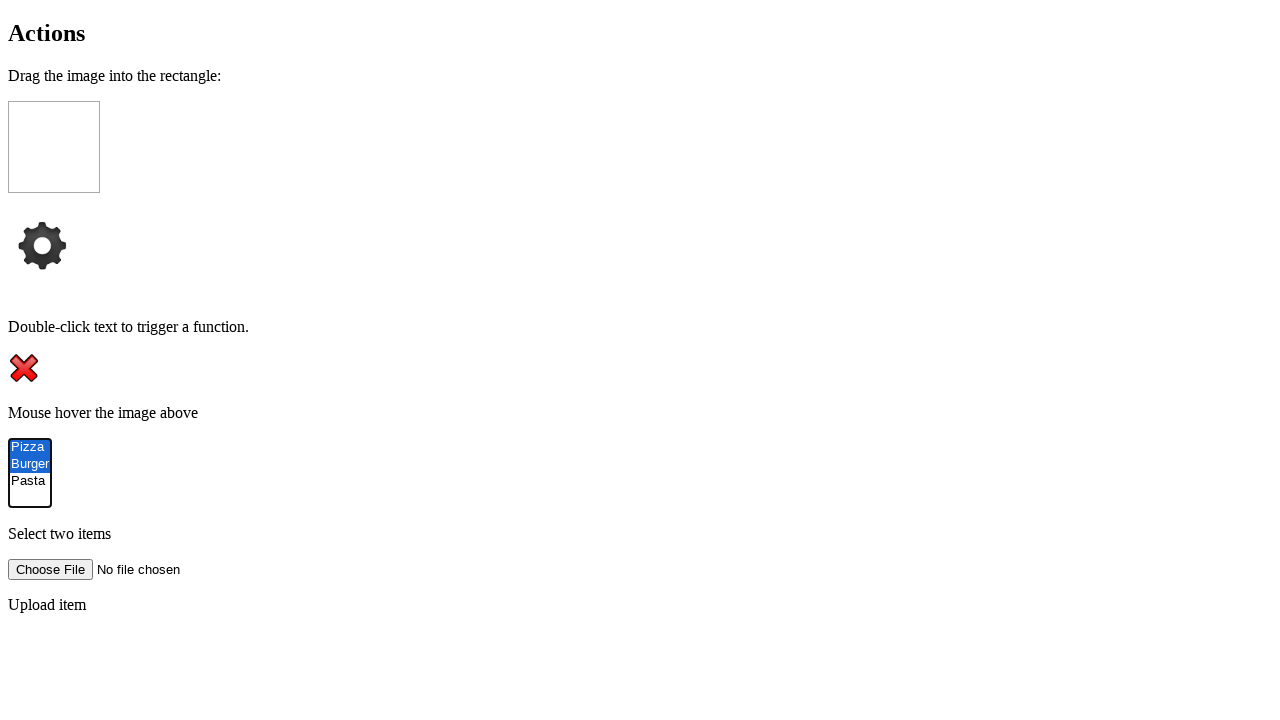